Tests triangle classifier with invalid inputs that should not form a valid triangle

Starting URL: https://www.vanilton.net/triangulo/#

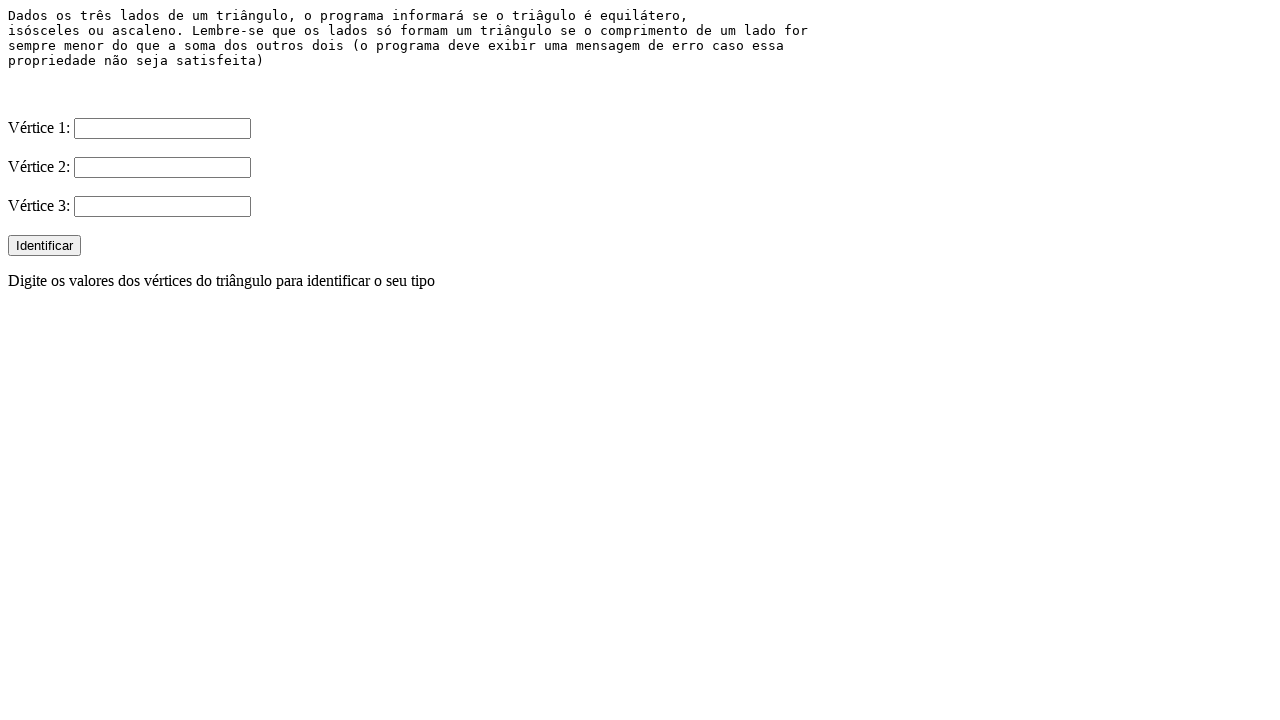

Filled V1 field with '1' on input[name='V1']
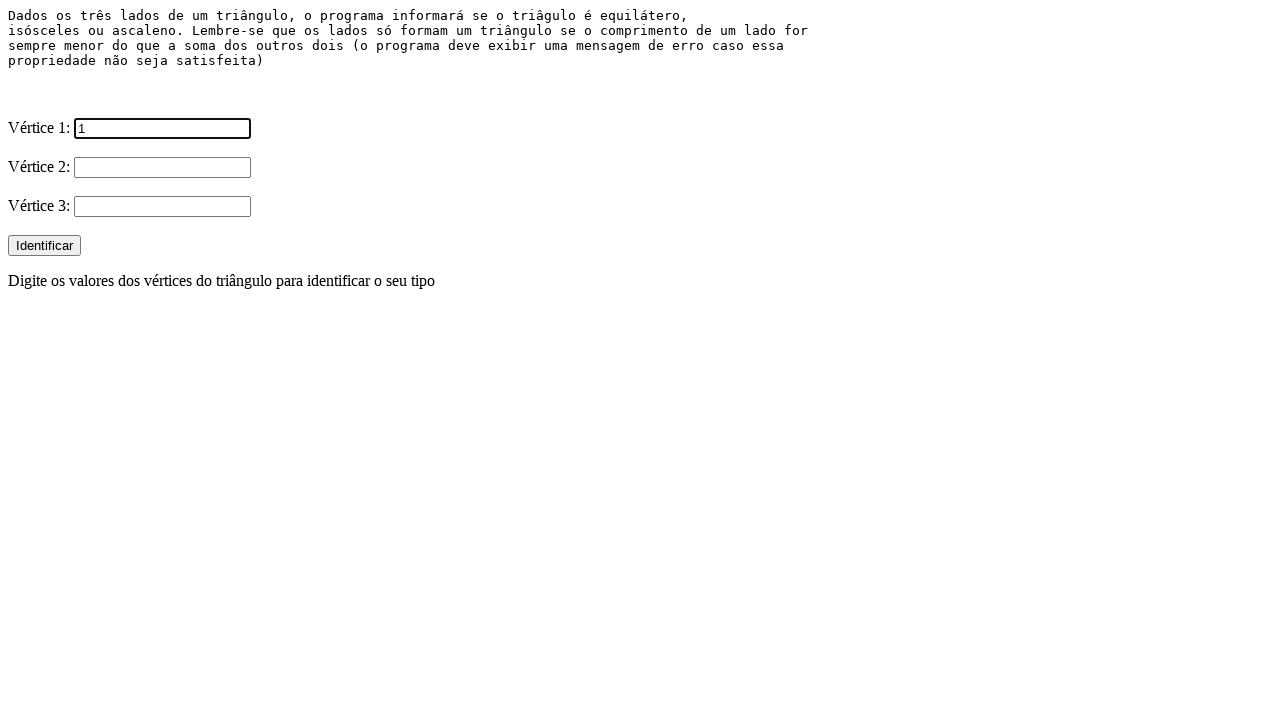

Filled V2 field with '2' on input[name='V2']
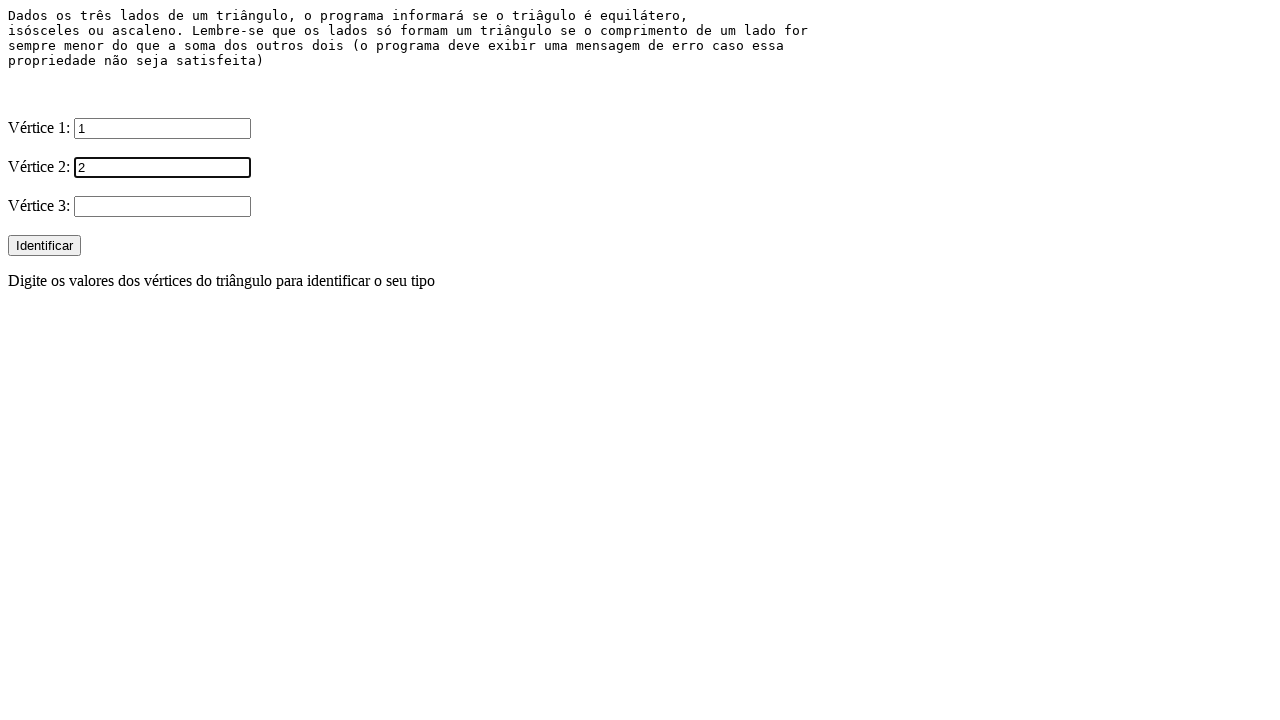

Filled V3 field with '3' on input[name='V3']
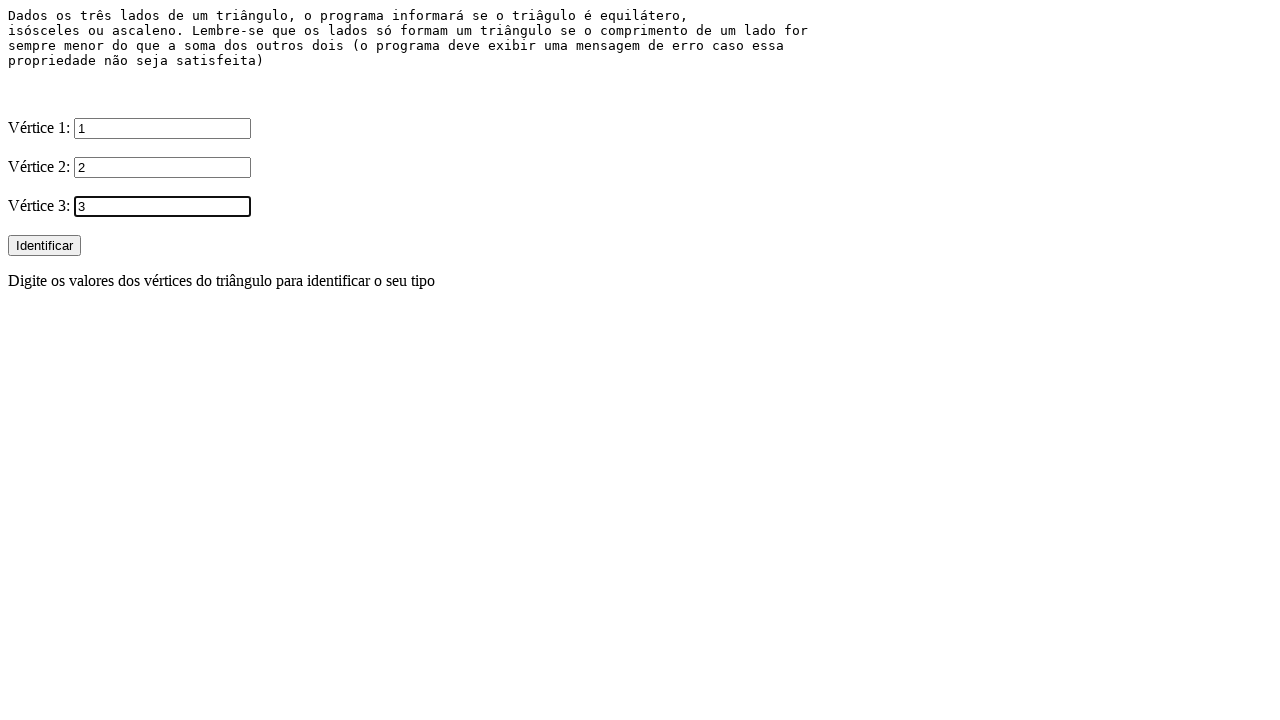

Clicked Identificar button for invalid triangle (1, 2, 3) at (44, 246) on xpath=//input[@type='submit' and @value='Identificar']
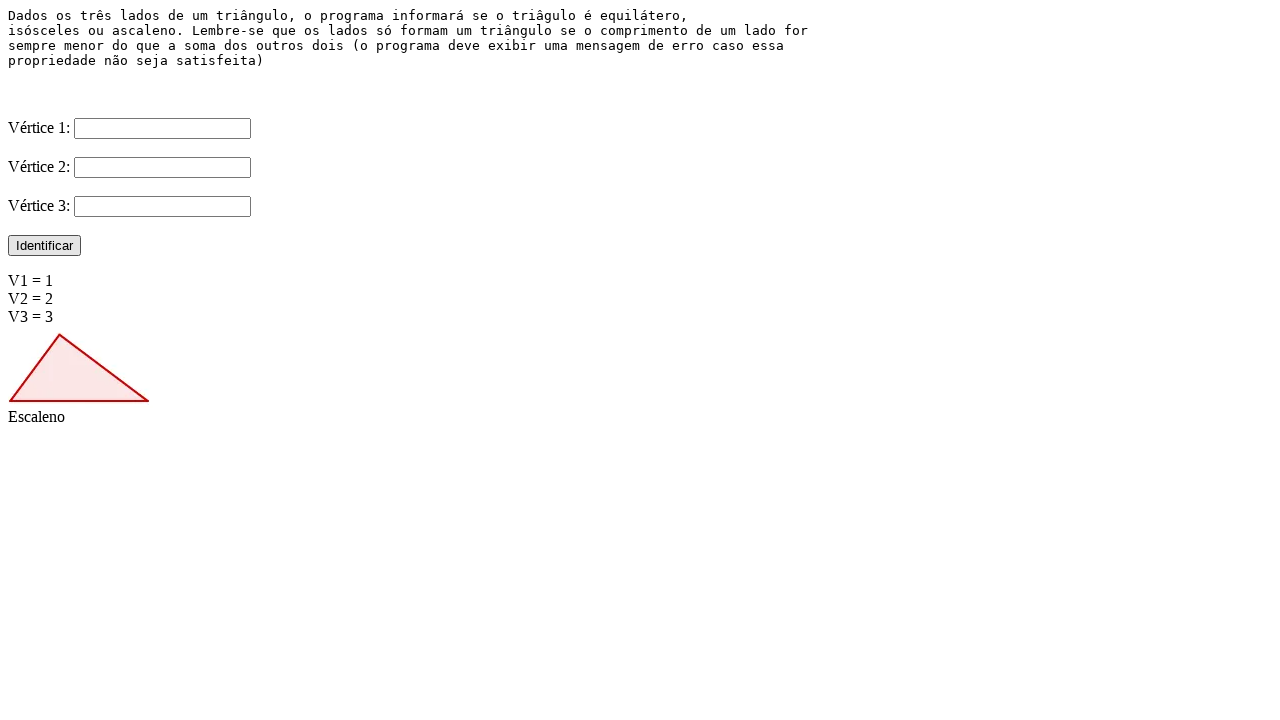

Filled V1 field with '0' on input[name='V1']
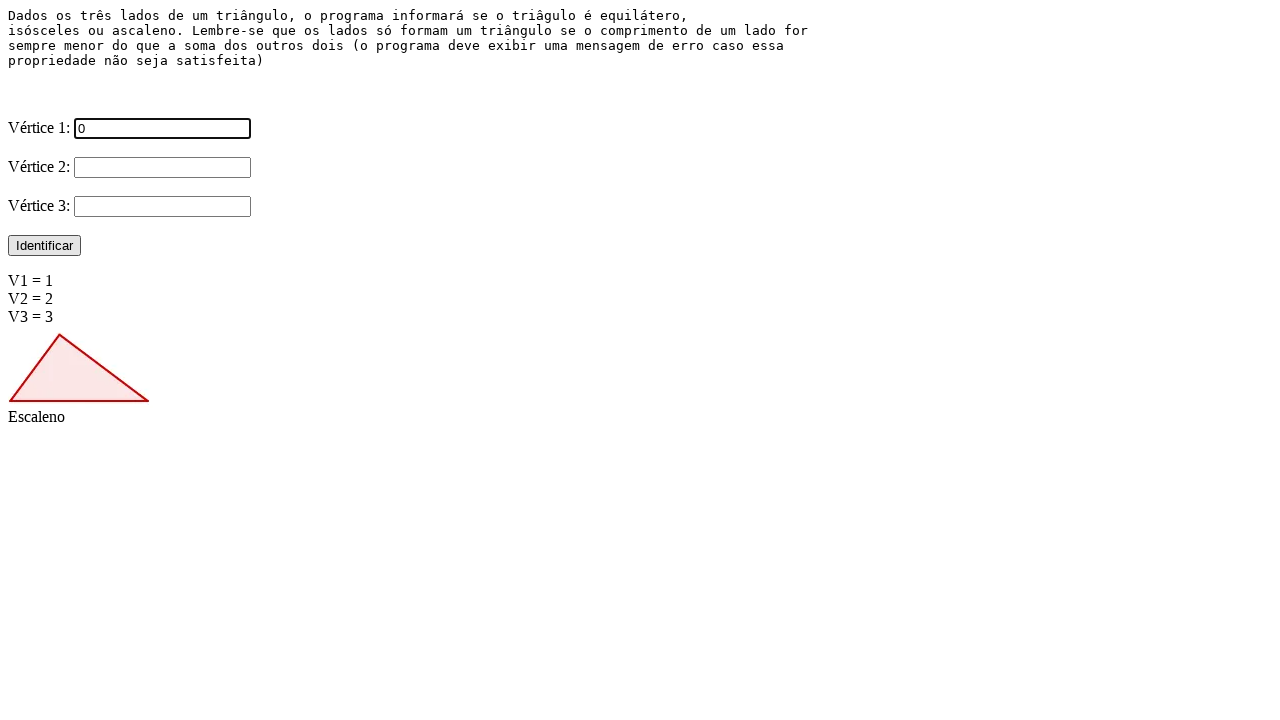

Filled V2 field with '0' on input[name='V2']
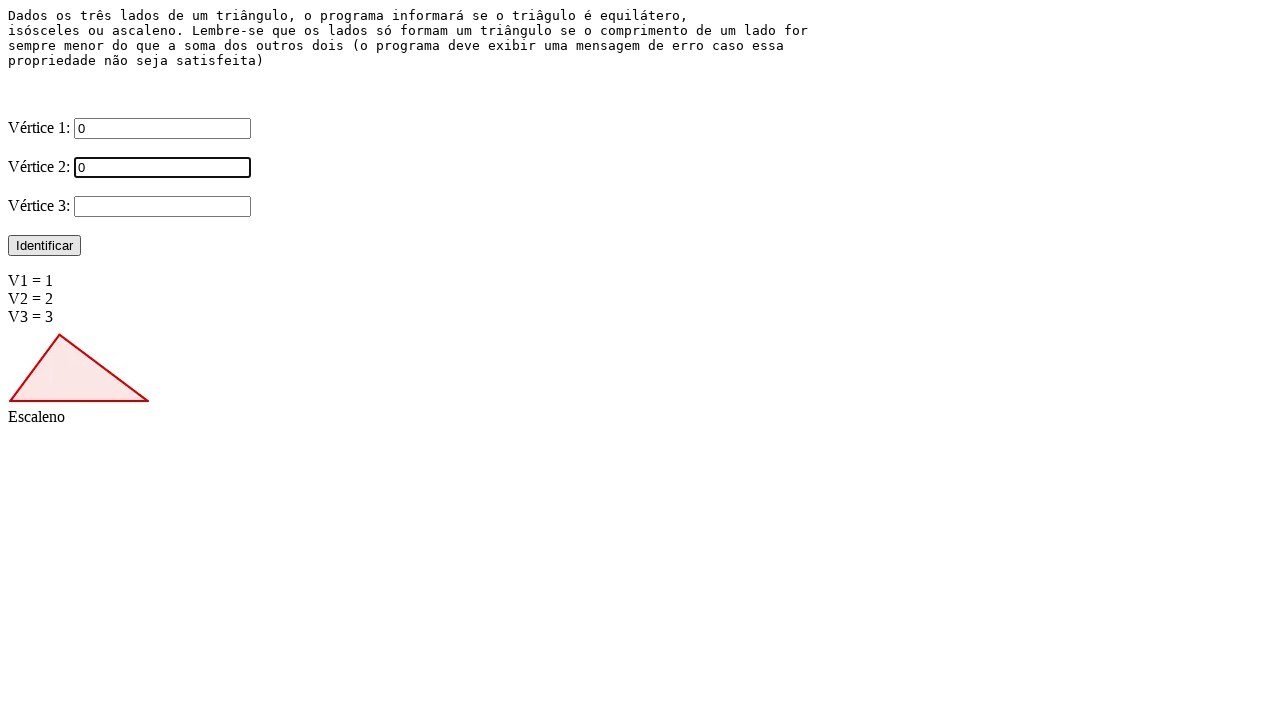

Filled V3 field with '0' on input[name='V3']
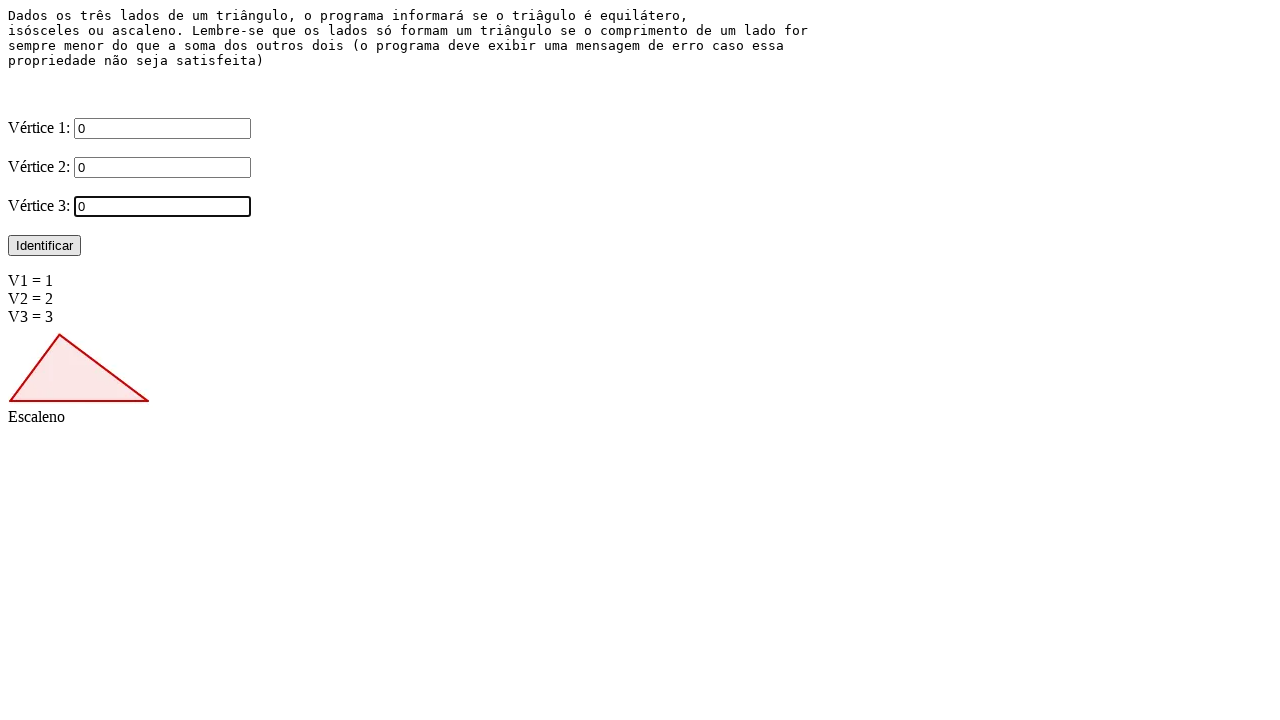

Clicked Identificar button for invalid triangle (0, 0, 0) at (44, 246) on xpath=//input[@type='submit' and @value='Identificar']
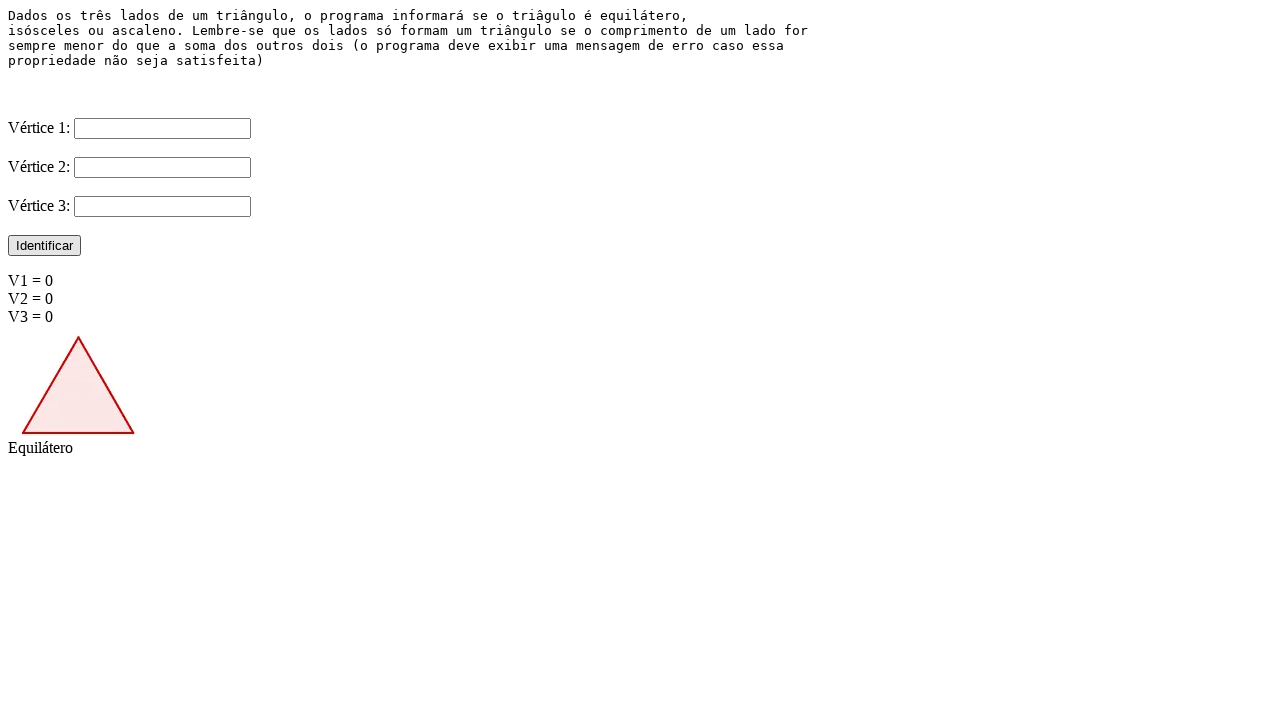

Filled V1 field with '-1' on input[name='V1']
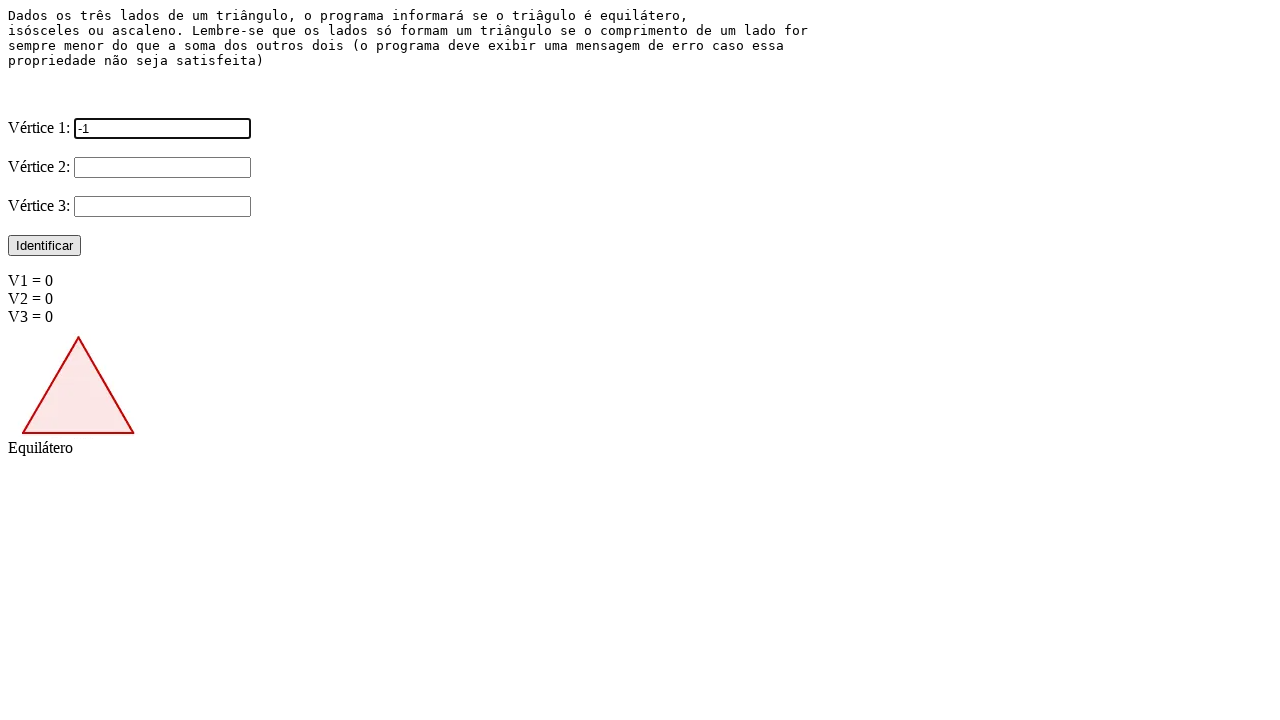

Filled V2 field with '-1' on input[name='V2']
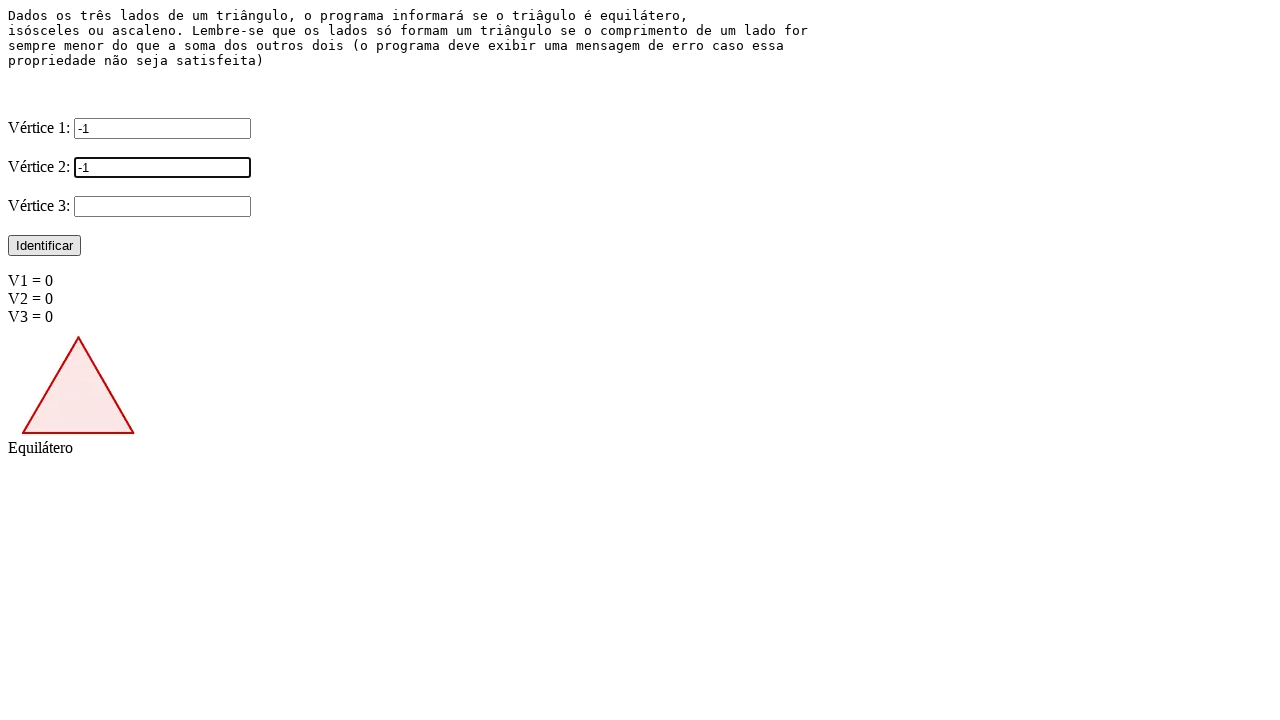

Filled V3 field with '-5' on input[name='V3']
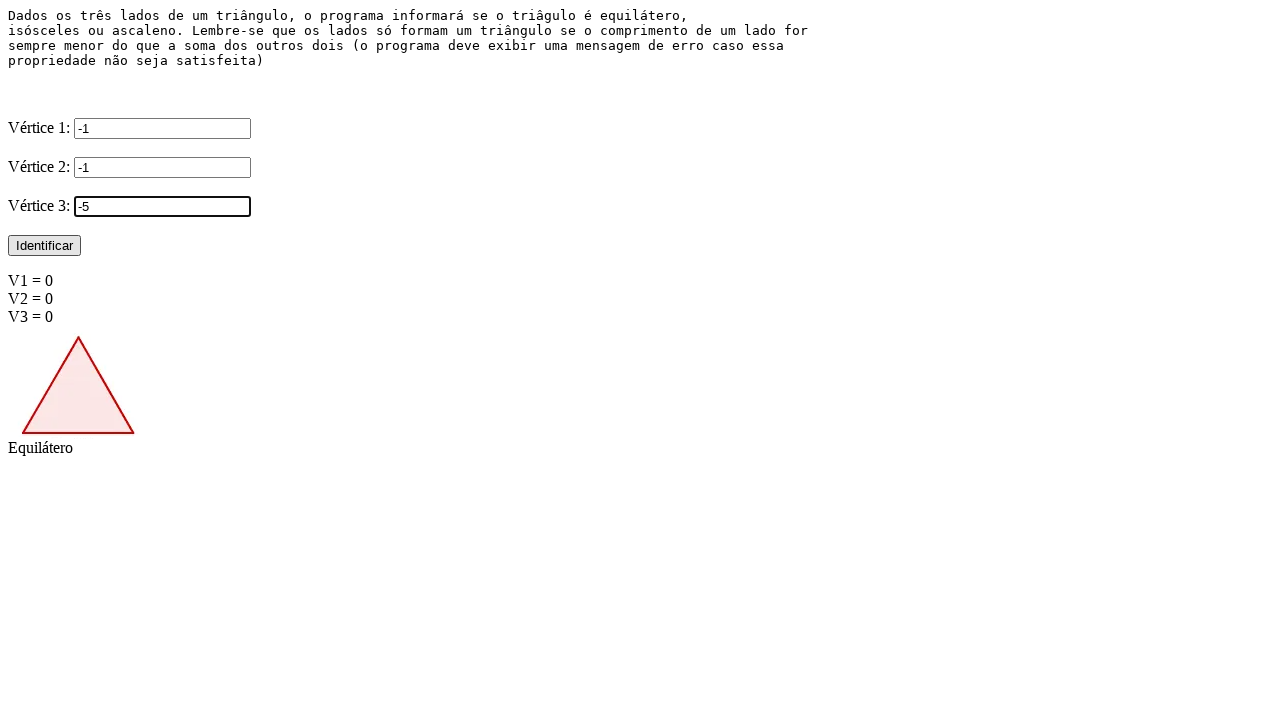

Clicked Identificar button for invalid triangle (-1, -1, -5) at (44, 246) on xpath=//input[@type='submit' and @value='Identificar']
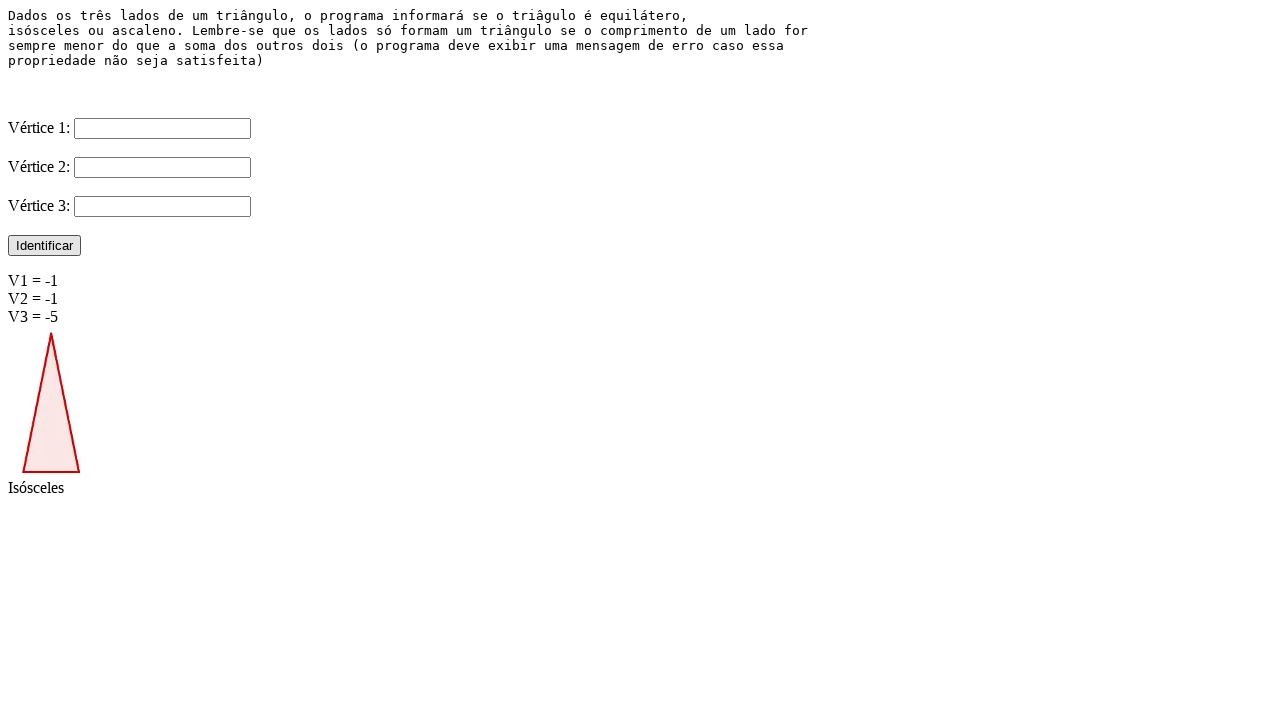

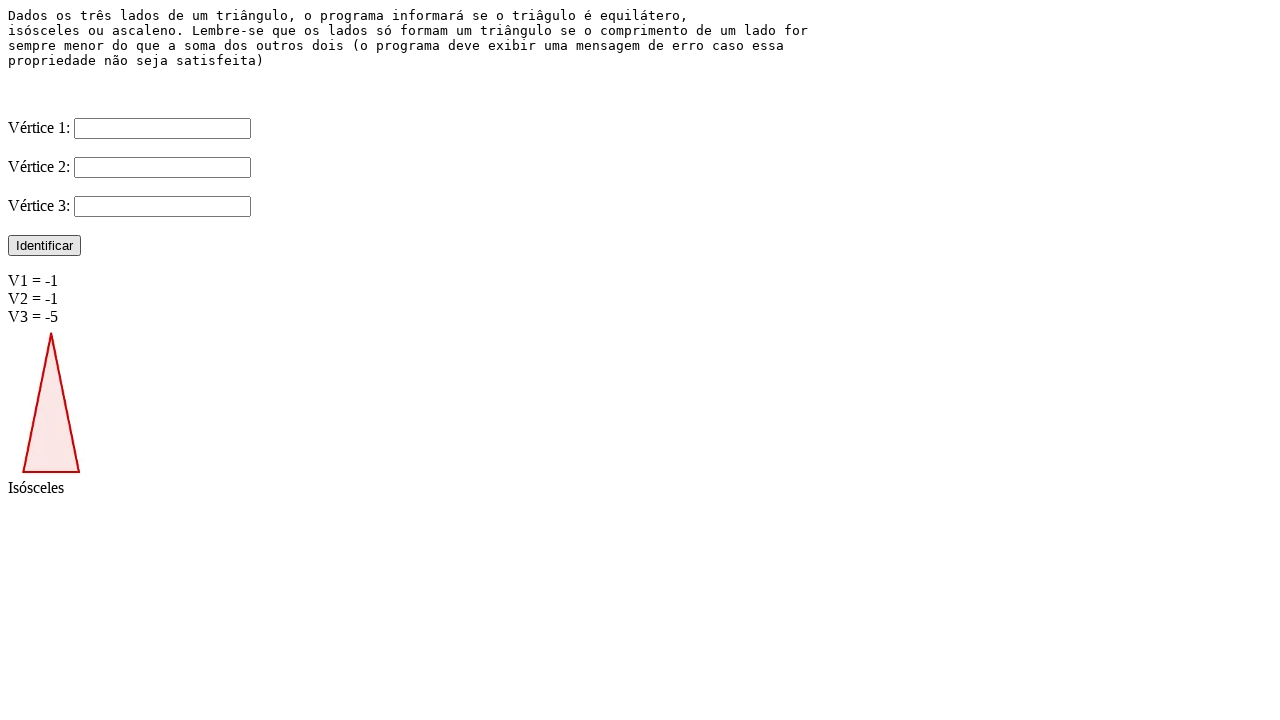